Tests page scrolling functionality and verifies that a data table with values is present on the automation practice page.

Starting URL: https://rahulshettyacademy.com/AutomationPractice/

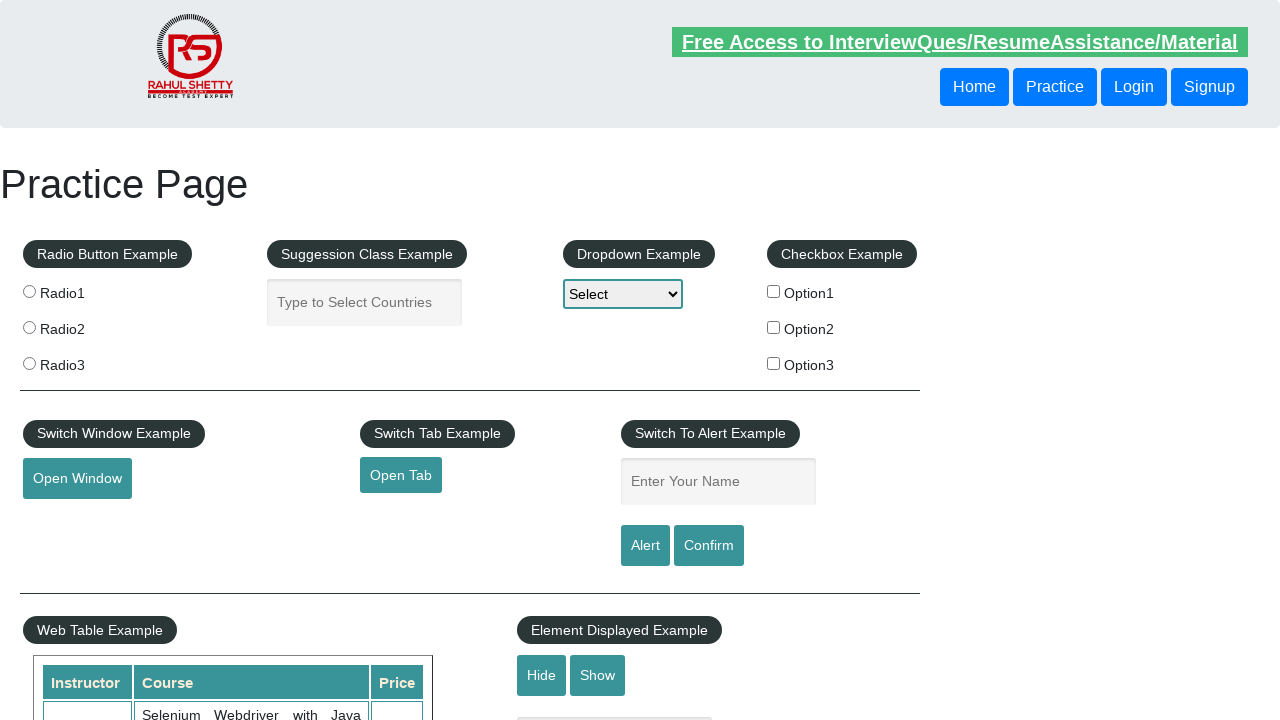

Scrolled down page by 500 pixels using JavaScript
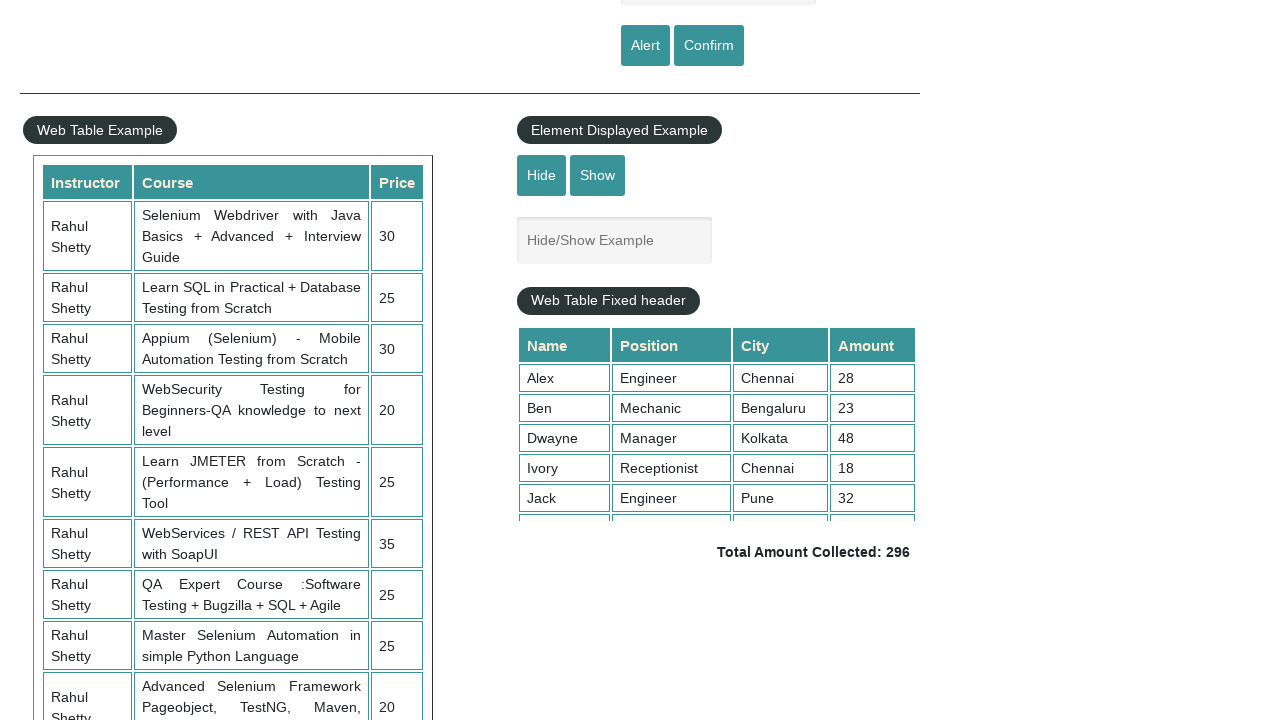

Data table with class 'table-display' is present on the page
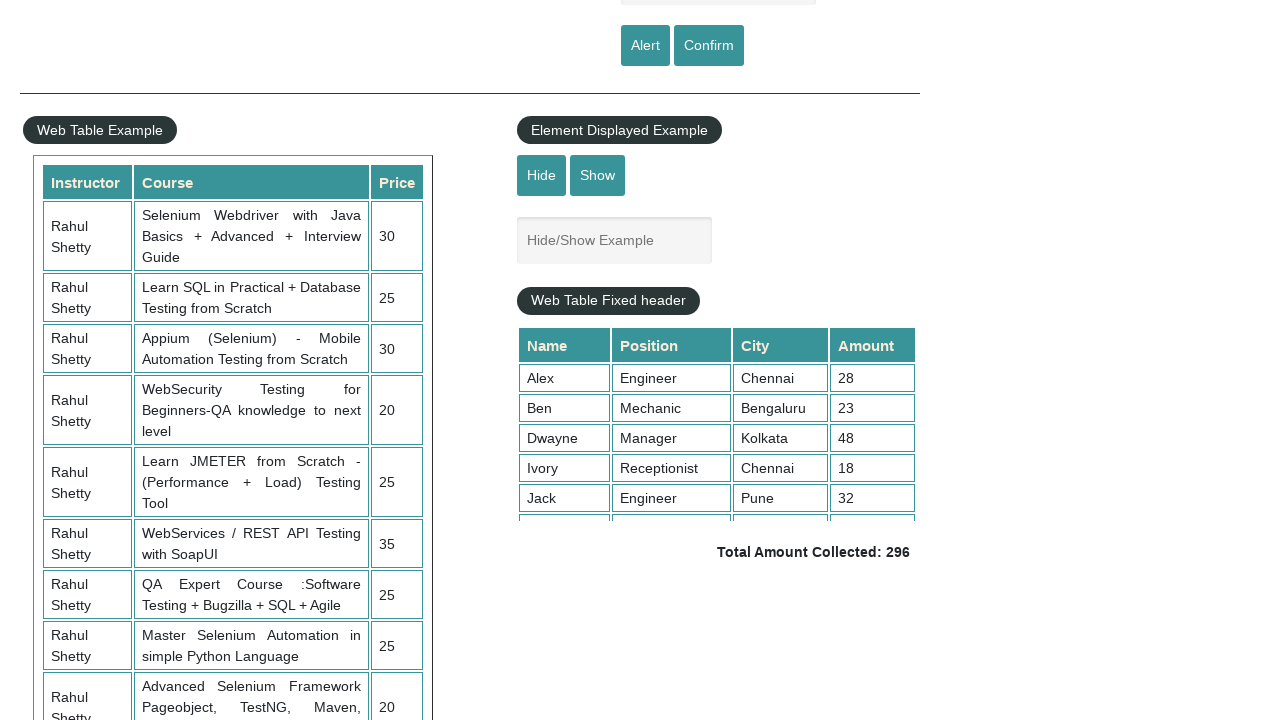

Verified that table cells in the third column exist
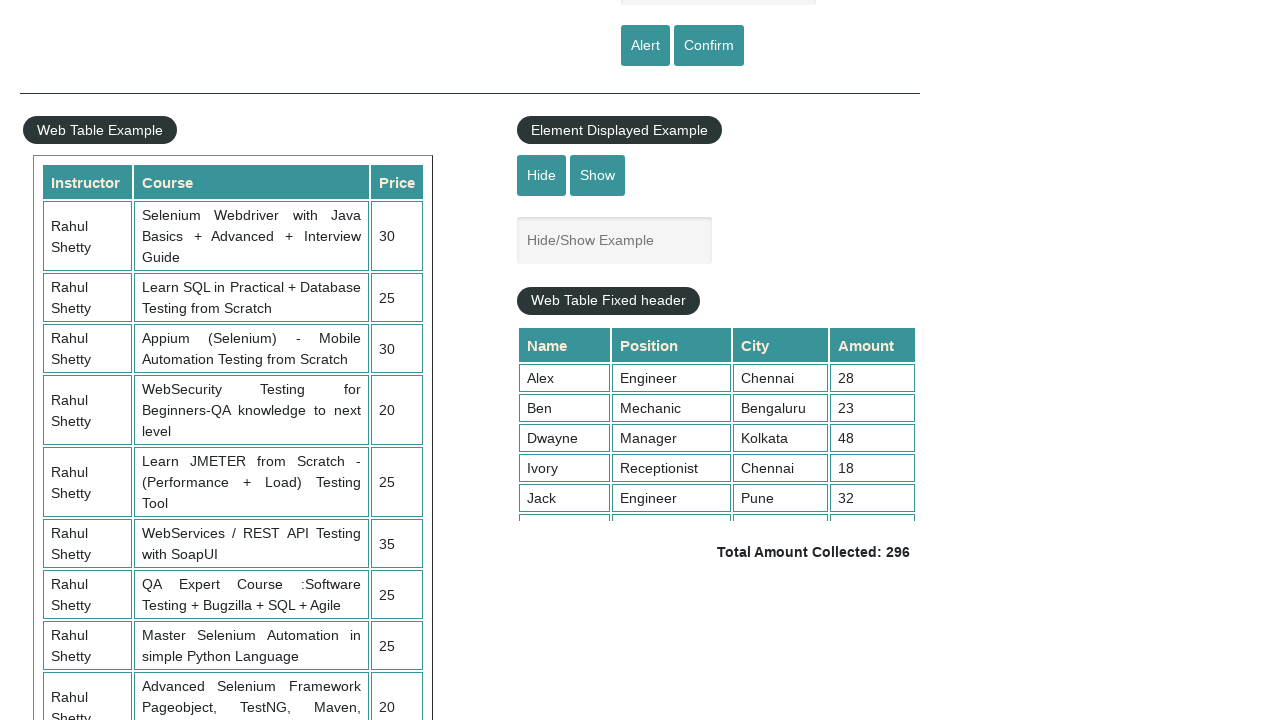

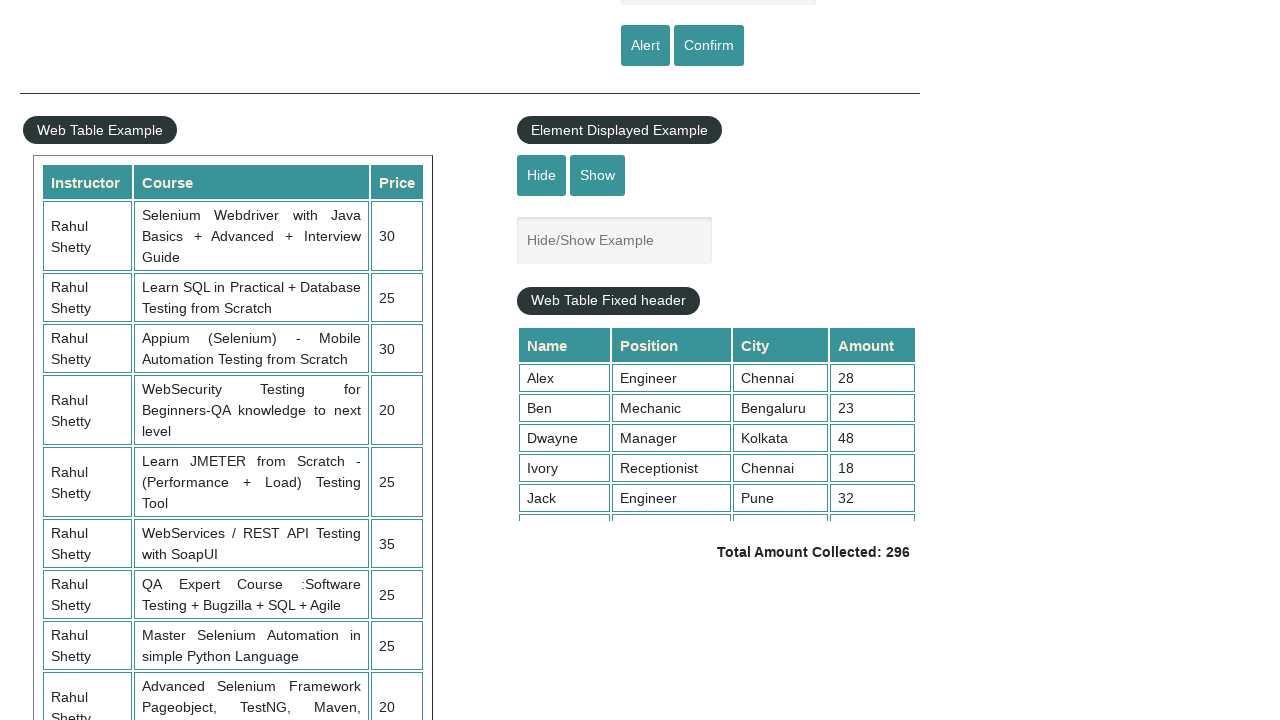